Tests that the currently applied filter link is highlighted with 'selected' class

Starting URL: https://demo.playwright.dev/todomvc

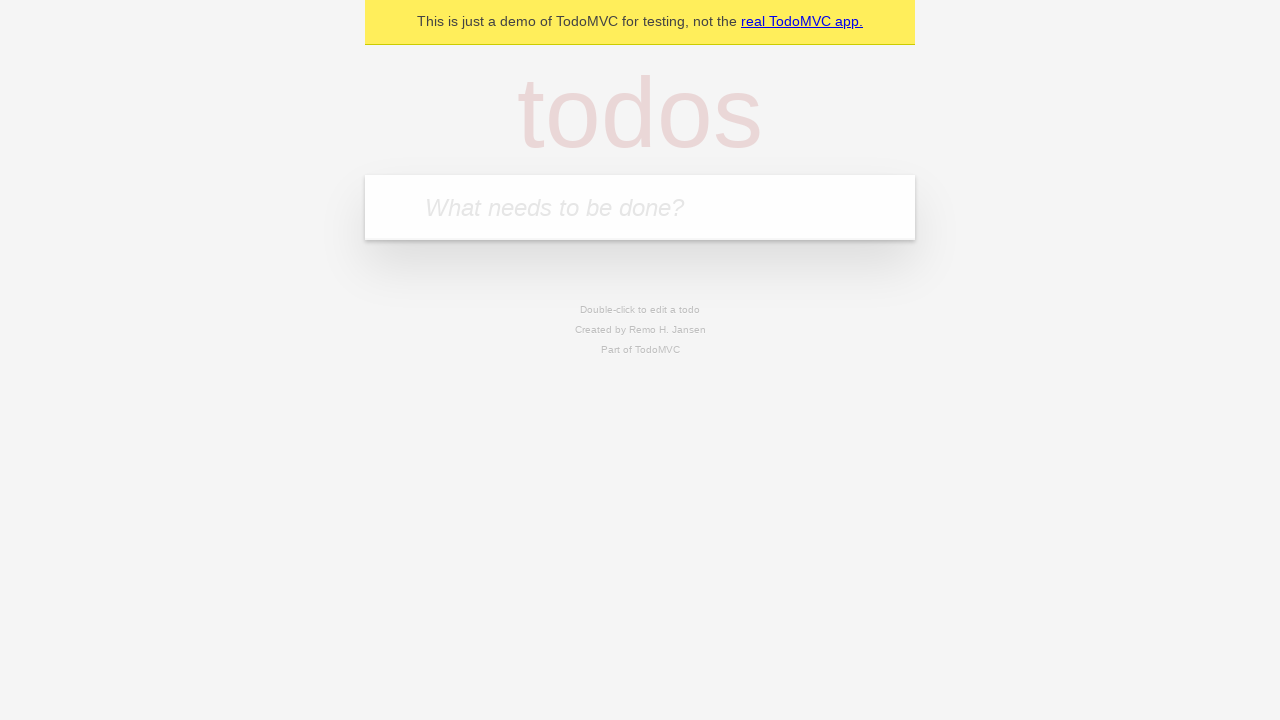

Filled todo input with 'buy some cheese' on internal:attr=[placeholder="What needs to be done?"i]
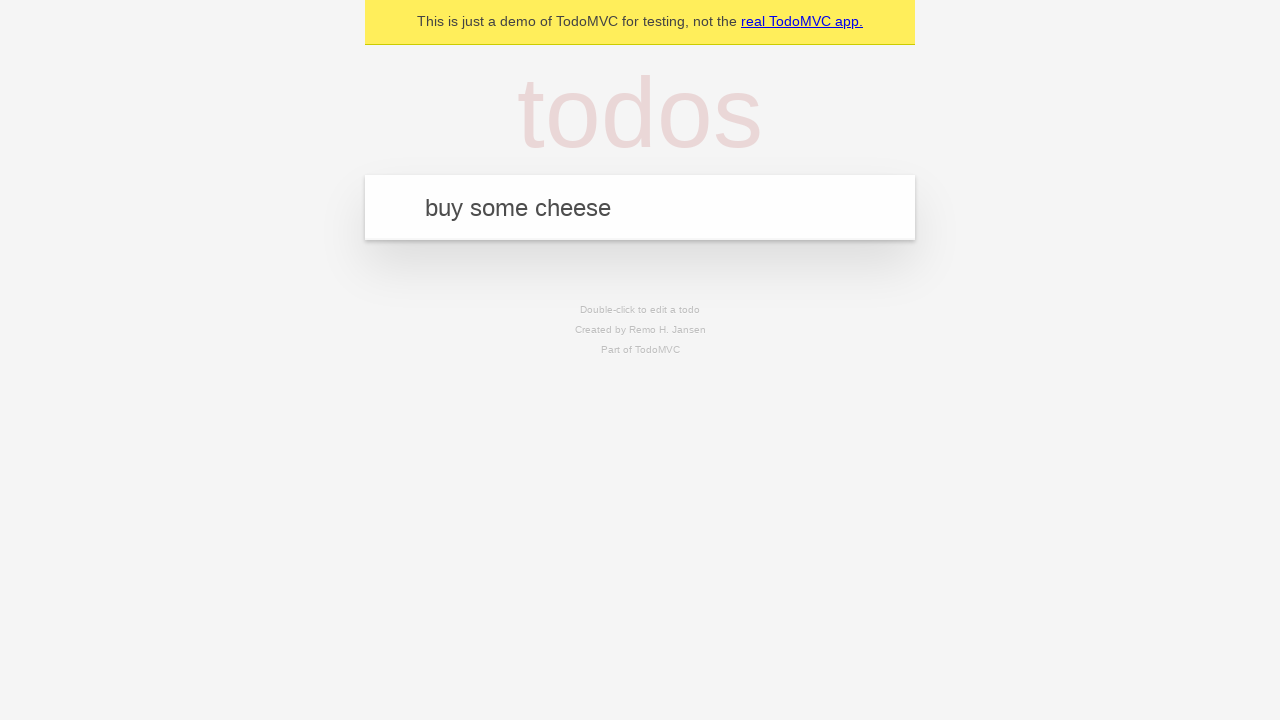

Pressed Enter to create todo 'buy some cheese' on internal:attr=[placeholder="What needs to be done?"i]
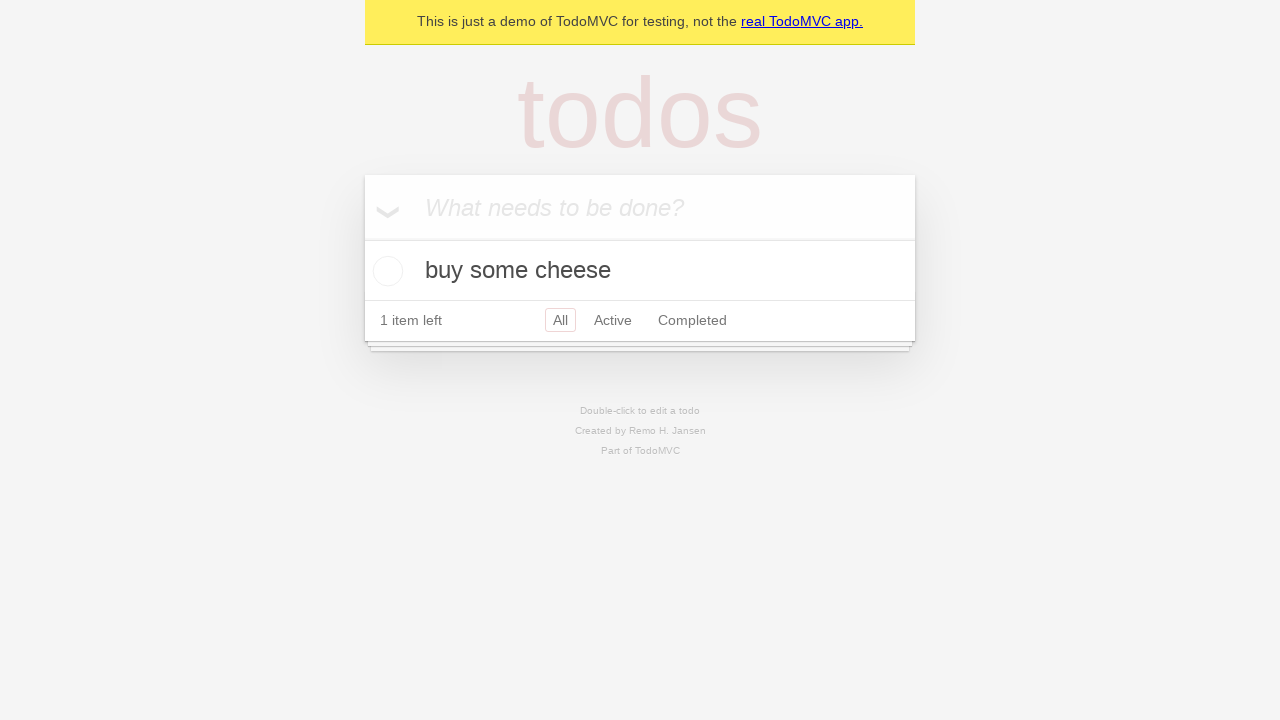

Filled todo input with 'feed the cat' on internal:attr=[placeholder="What needs to be done?"i]
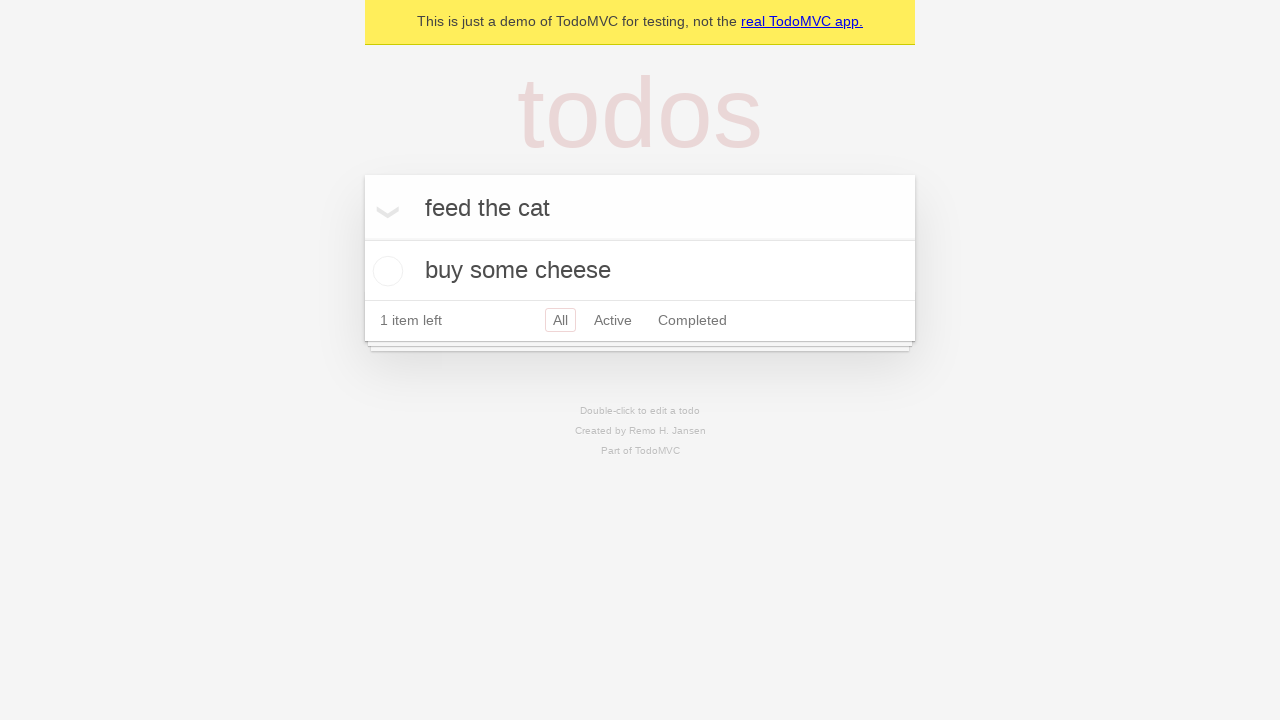

Pressed Enter to create todo 'feed the cat' on internal:attr=[placeholder="What needs to be done?"i]
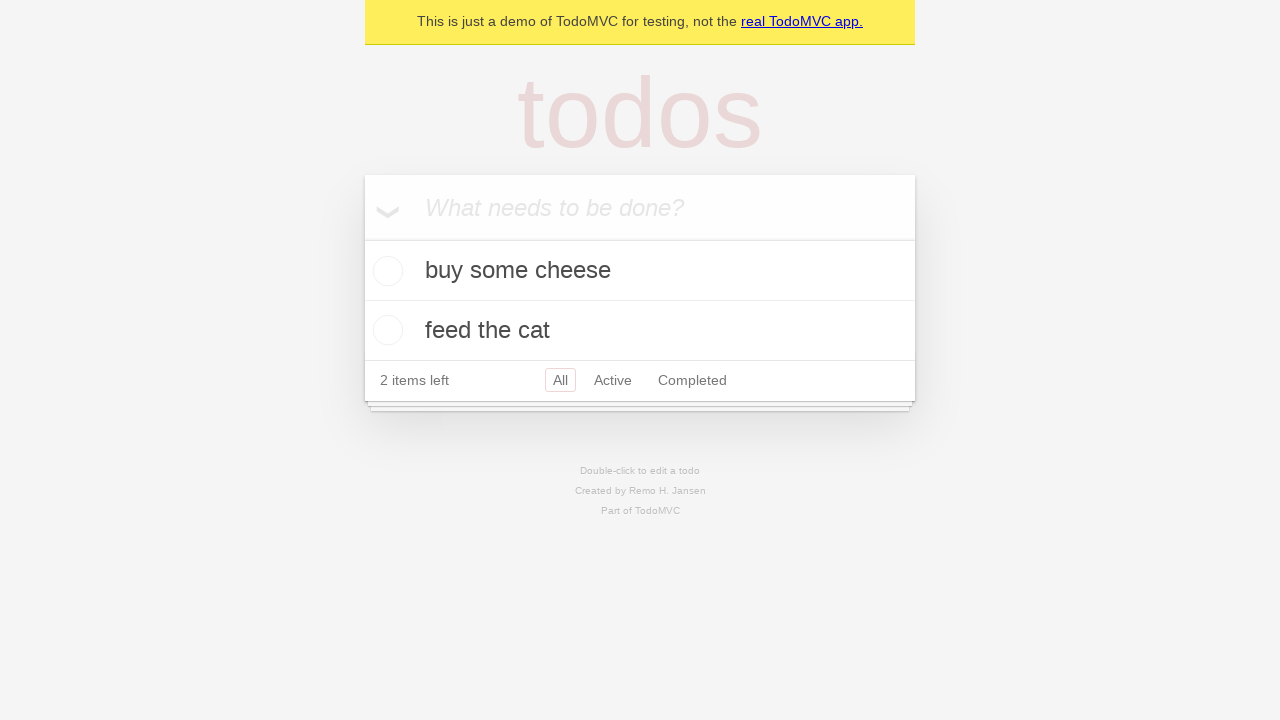

Filled todo input with 'book a doctors appointment' on internal:attr=[placeholder="What needs to be done?"i]
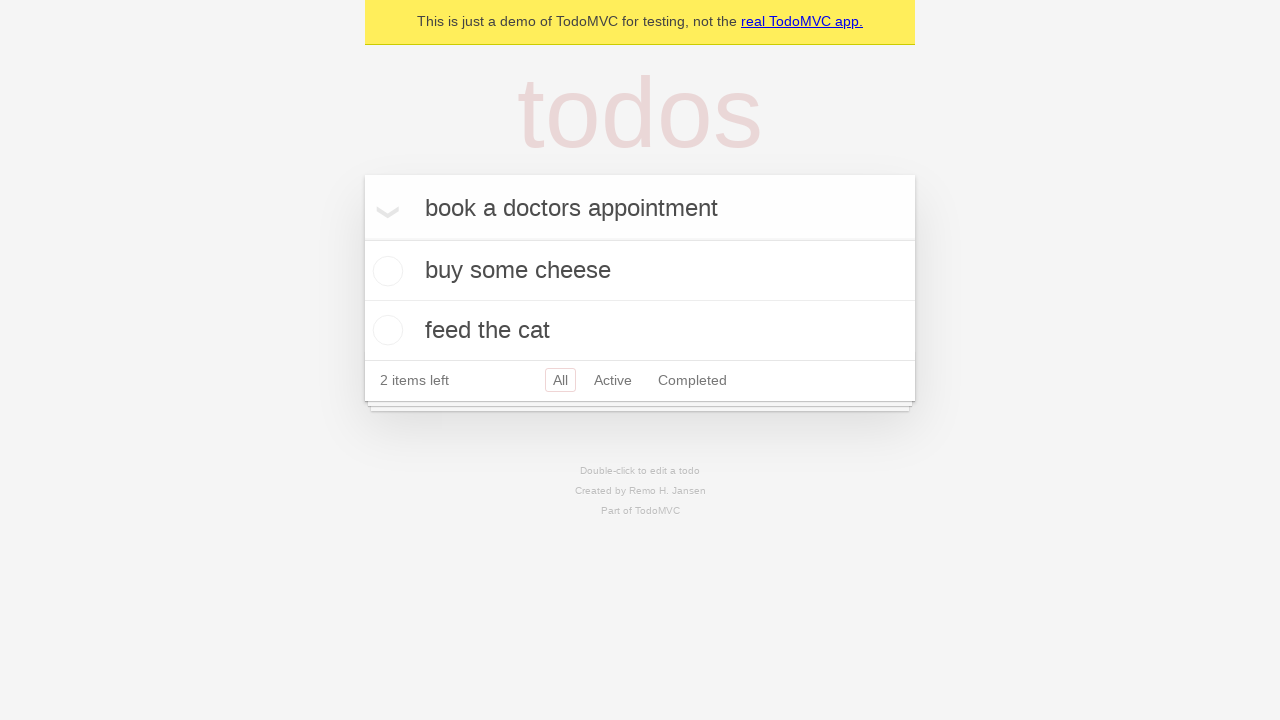

Pressed Enter to create todo 'book a doctors appointment' on internal:attr=[placeholder="What needs to be done?"i]
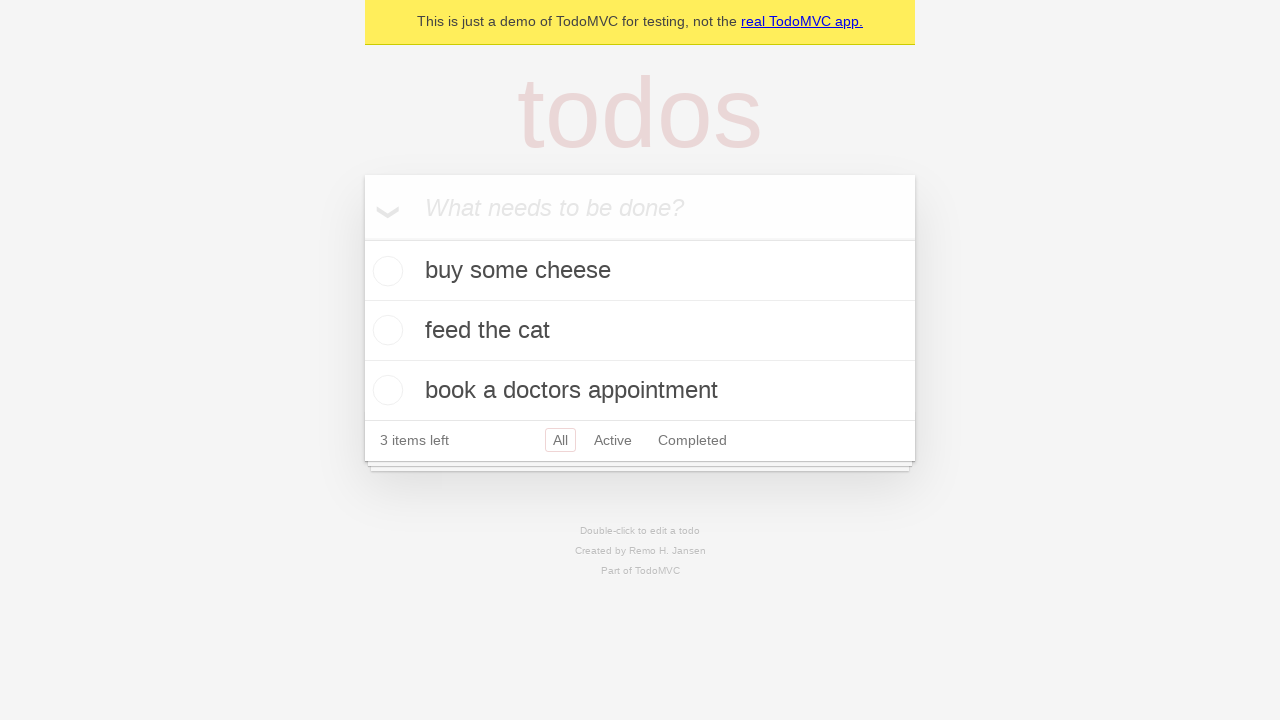

Waited for all 3 todo items to be created
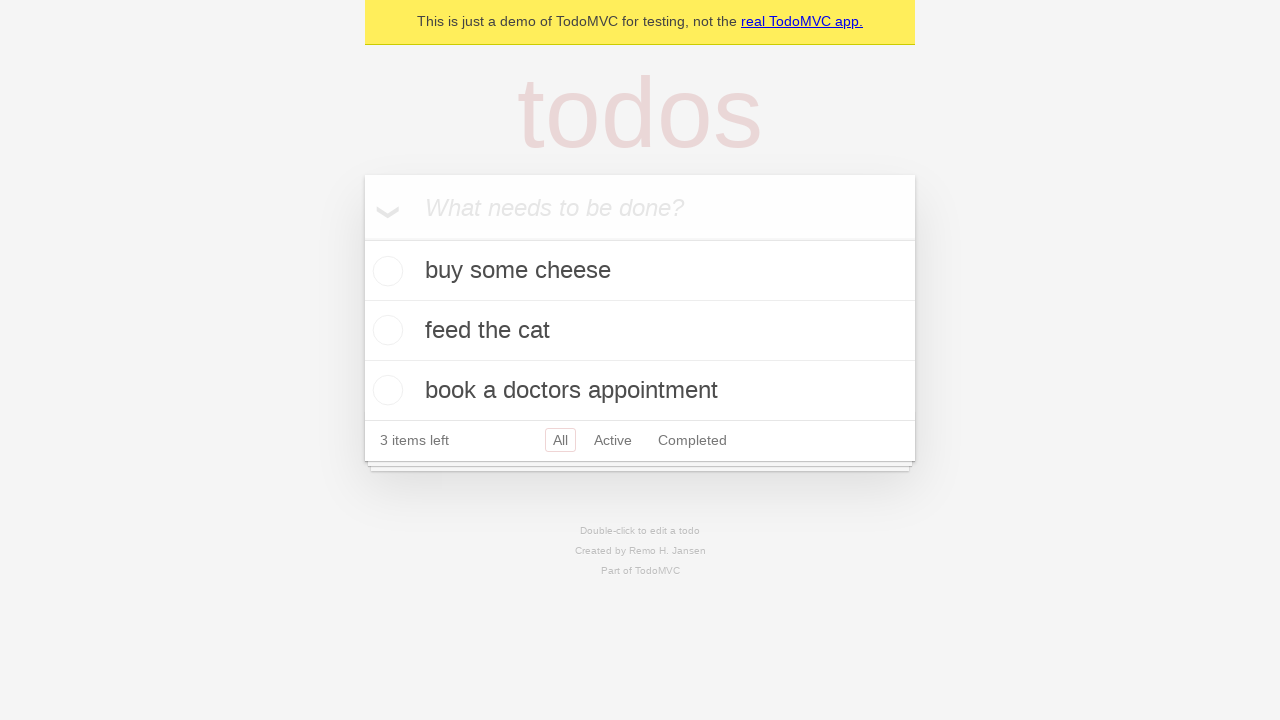

Clicked Active filter link at (613, 440) on internal:role=link[name="Active"i]
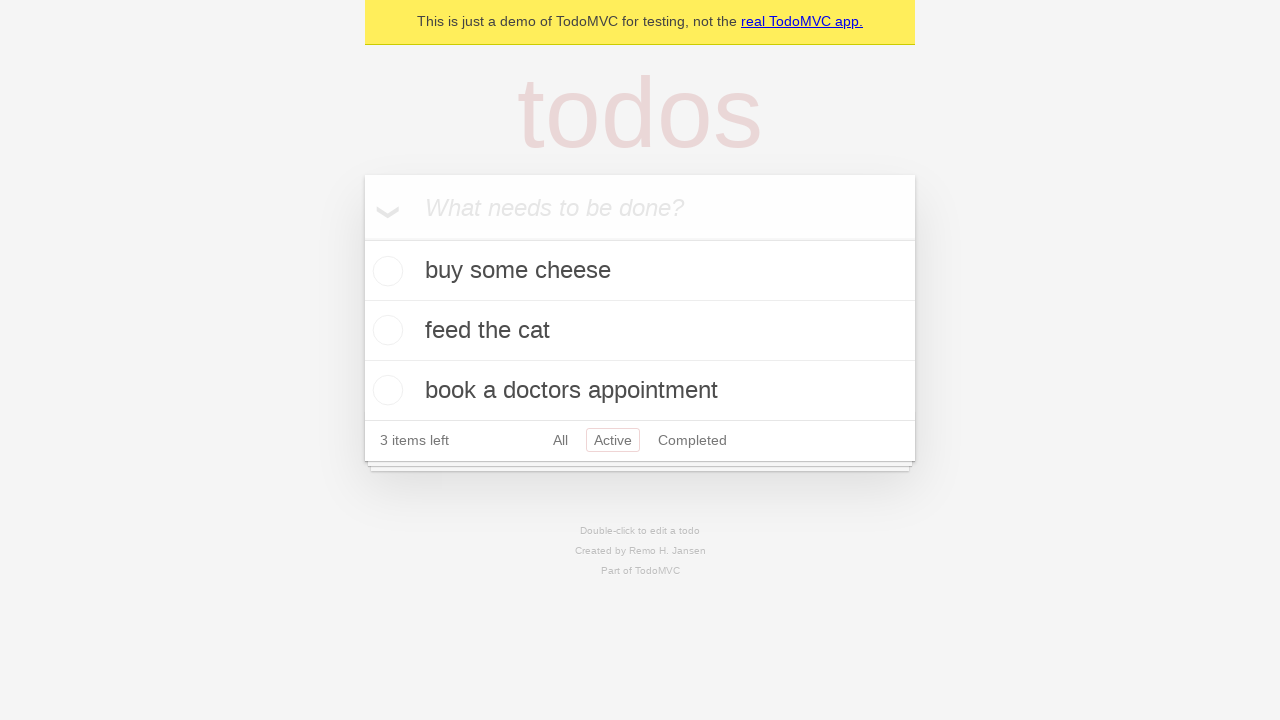

Clicked Completed filter link at (692, 440) on internal:role=link[name="Completed"i]
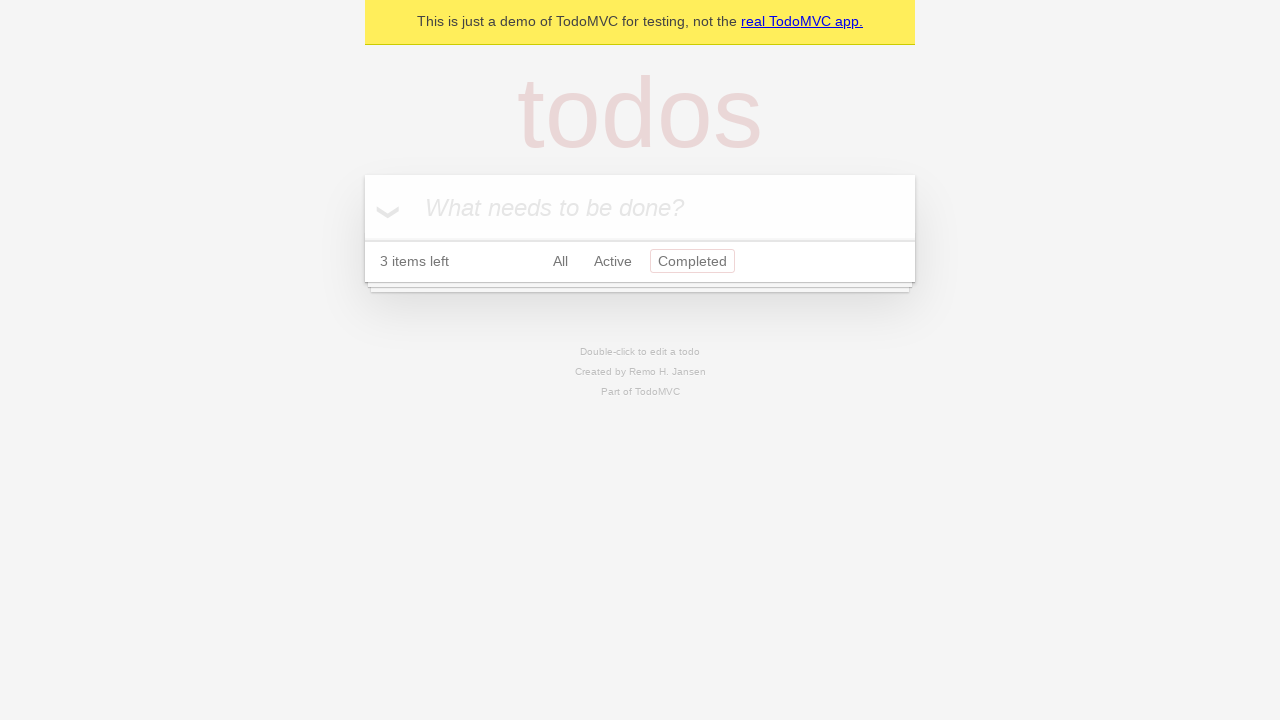

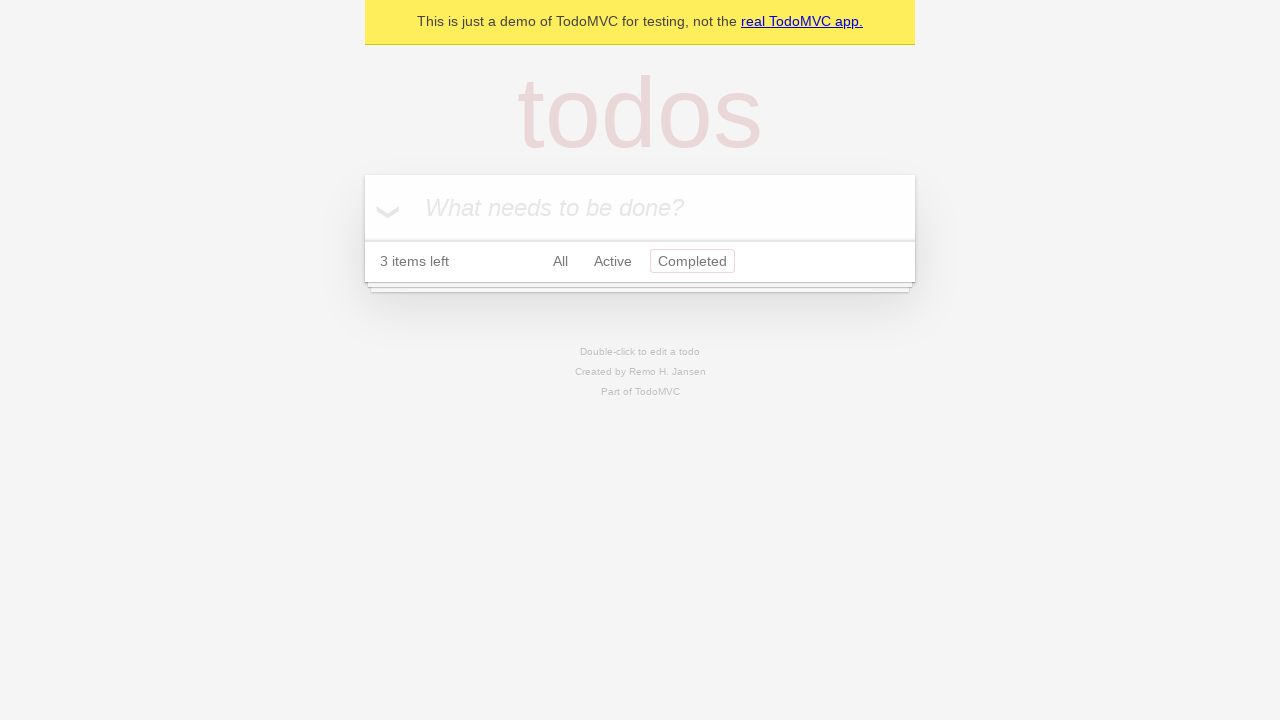